Tests that edits are cancelled when pressing Escape key

Starting URL: https://demo.playwright.dev/todomvc

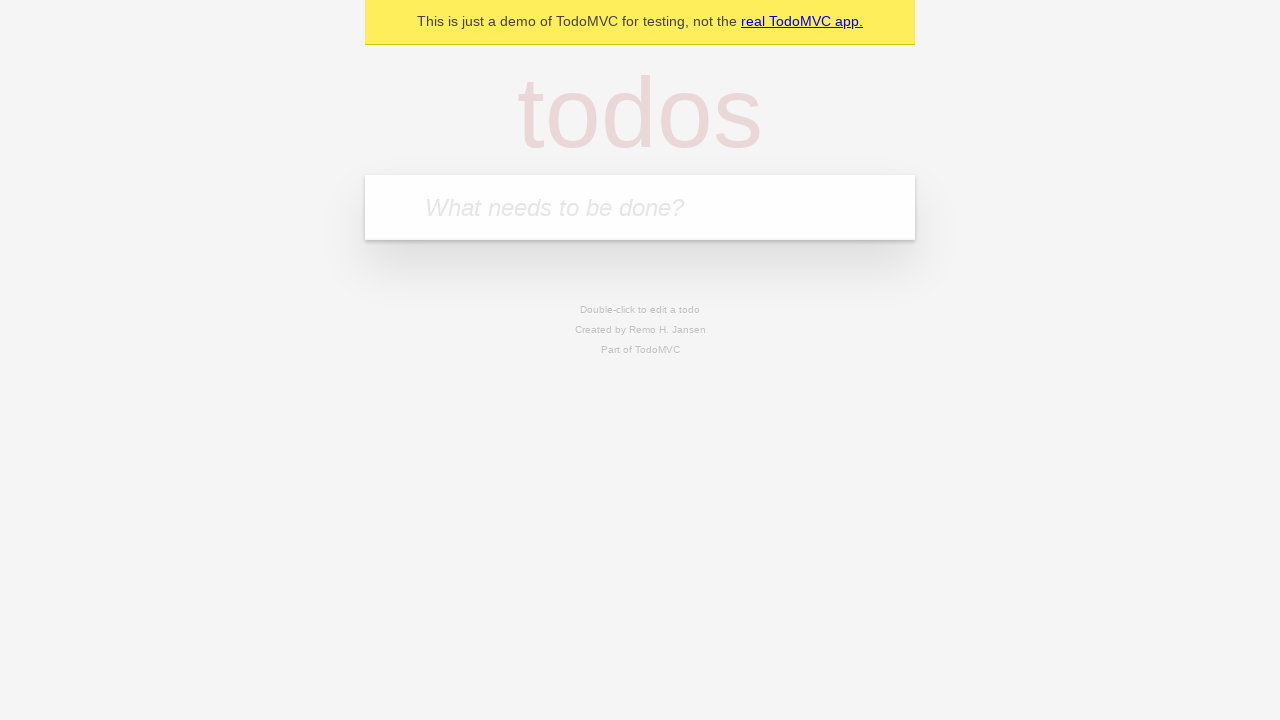

Filled first todo input with 'buy some cheese' on internal:attr=[placeholder="What needs to be done?"i]
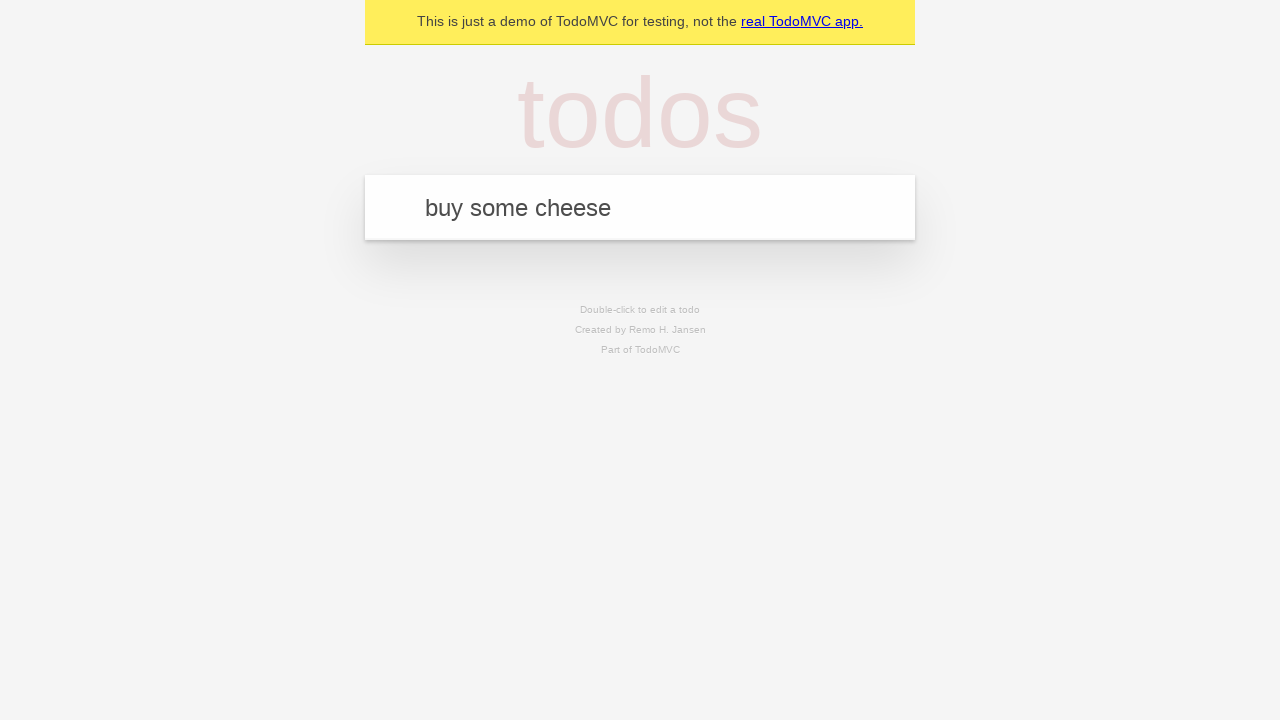

Pressed Enter to add first todo on internal:attr=[placeholder="What needs to be done?"i]
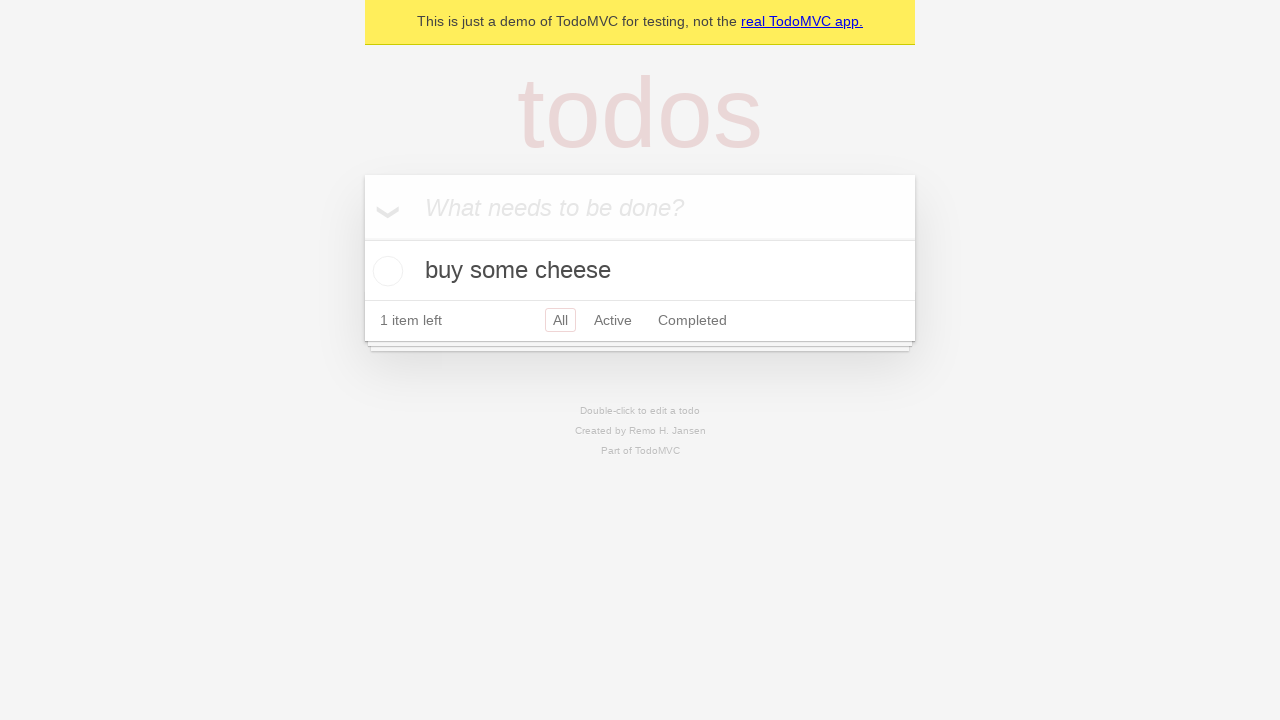

Filled second todo input with 'feed the cat' on internal:attr=[placeholder="What needs to be done?"i]
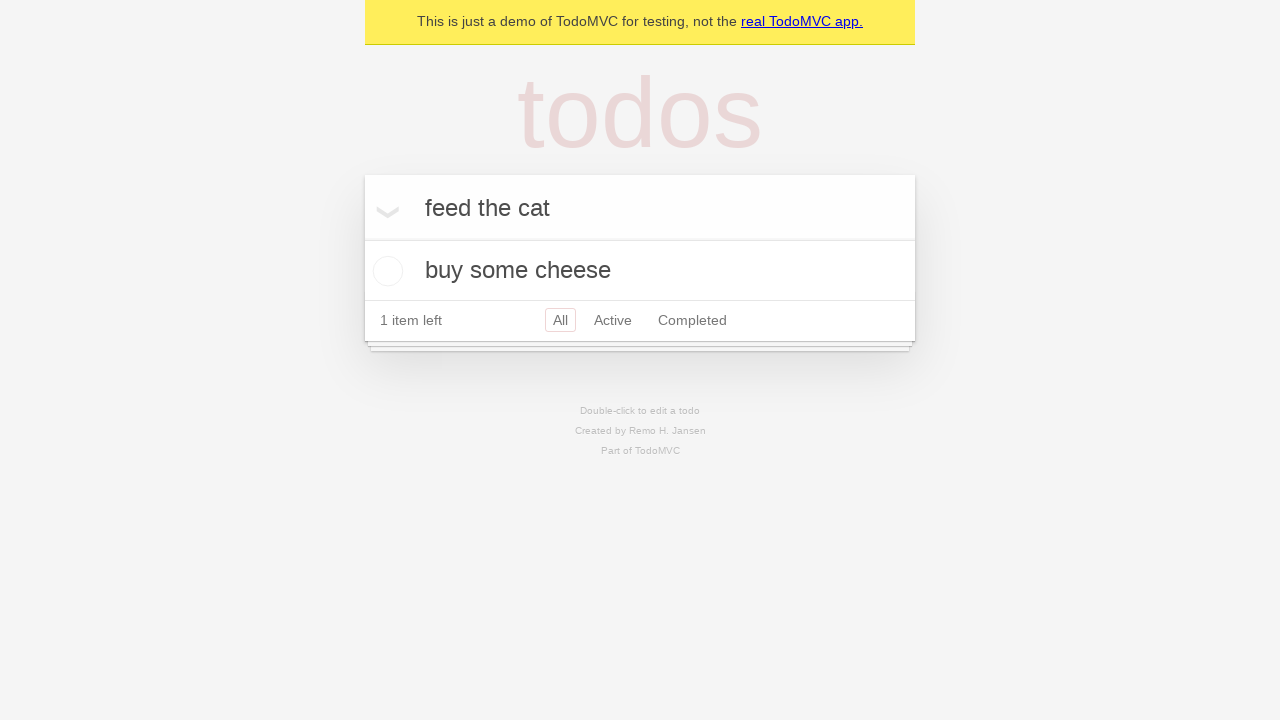

Pressed Enter to add second todo on internal:attr=[placeholder="What needs to be done?"i]
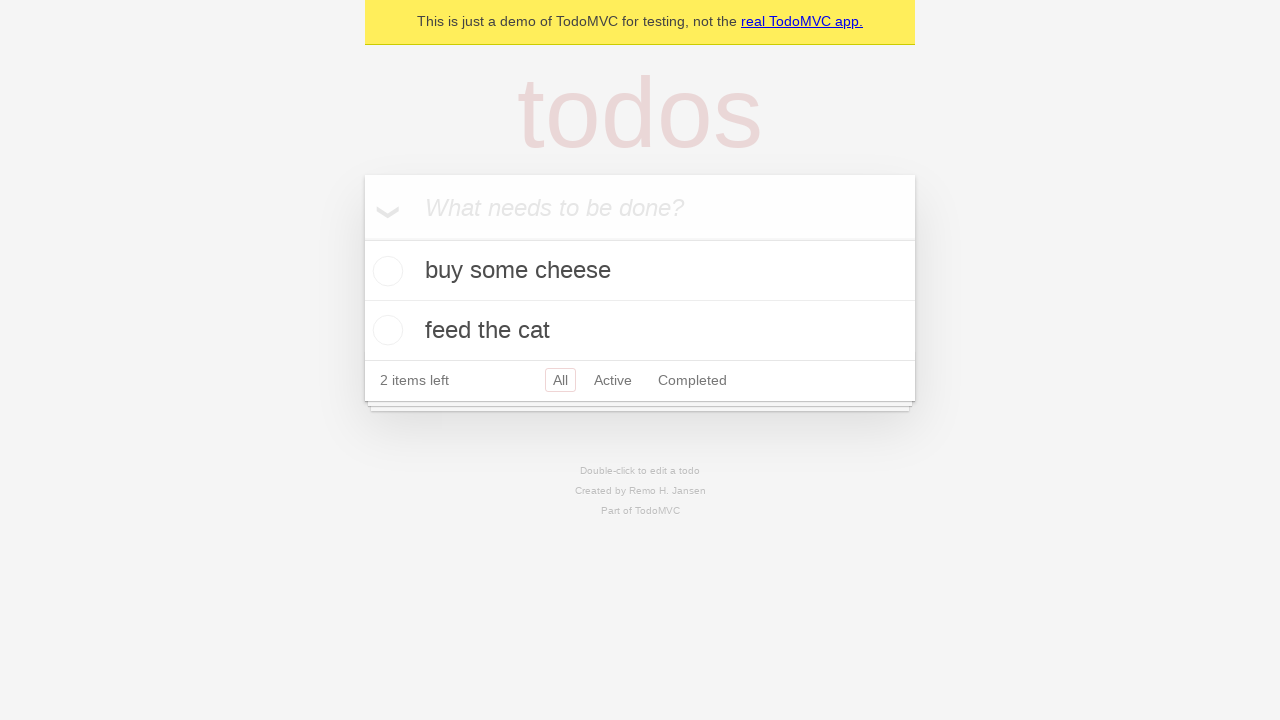

Filled third todo input with 'book a doctors appointment' on internal:attr=[placeholder="What needs to be done?"i]
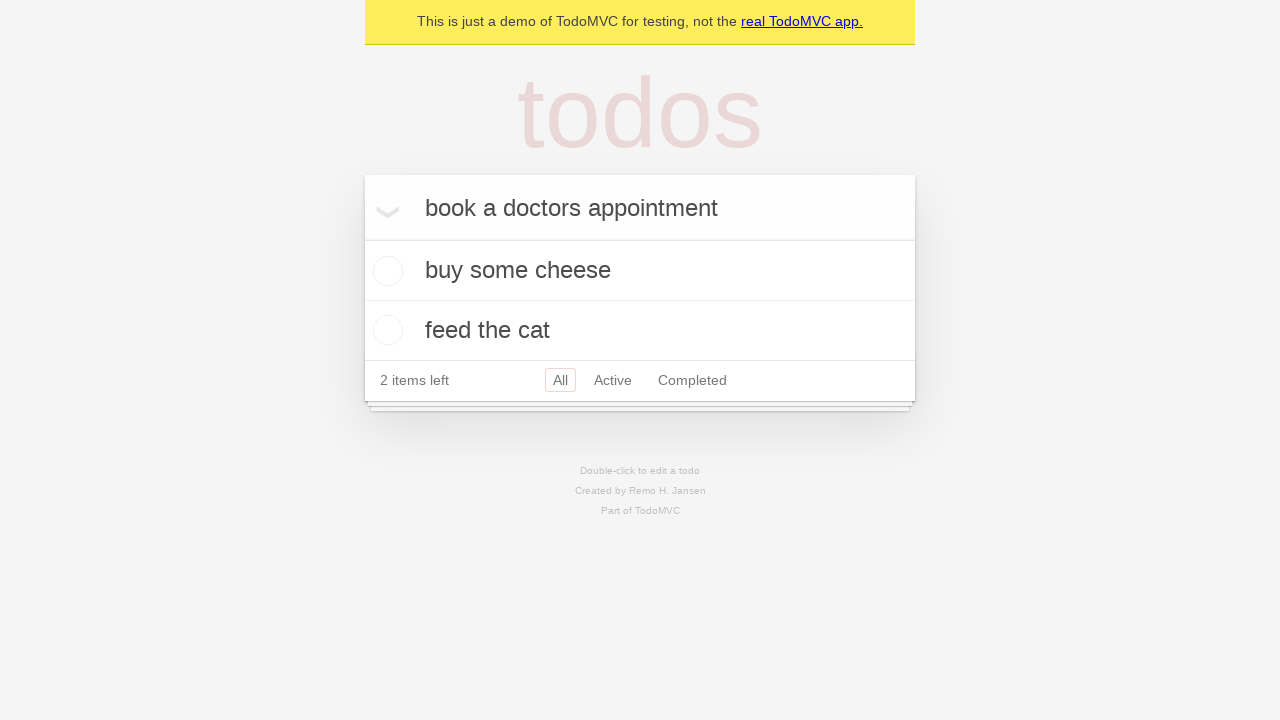

Pressed Enter to add third todo on internal:attr=[placeholder="What needs to be done?"i]
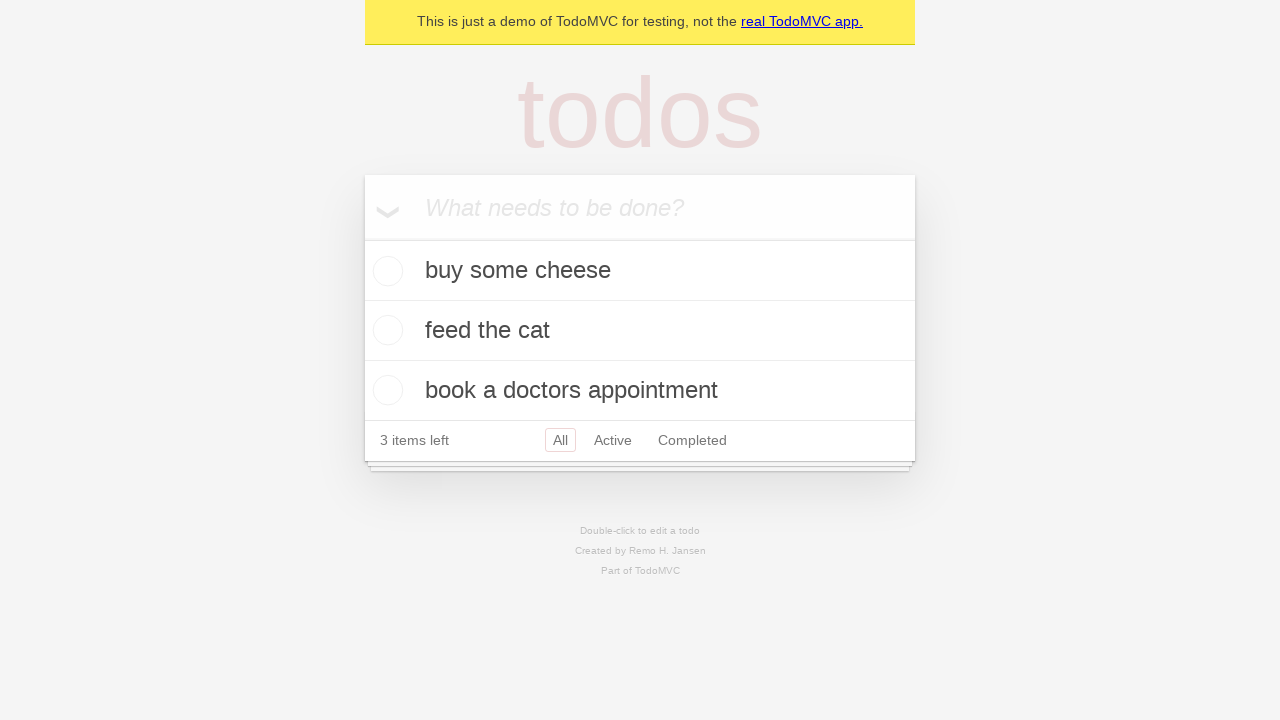

Double-clicked second todo to enter edit mode at (640, 331) on internal:testid=[data-testid="todo-item"s] >> nth=1
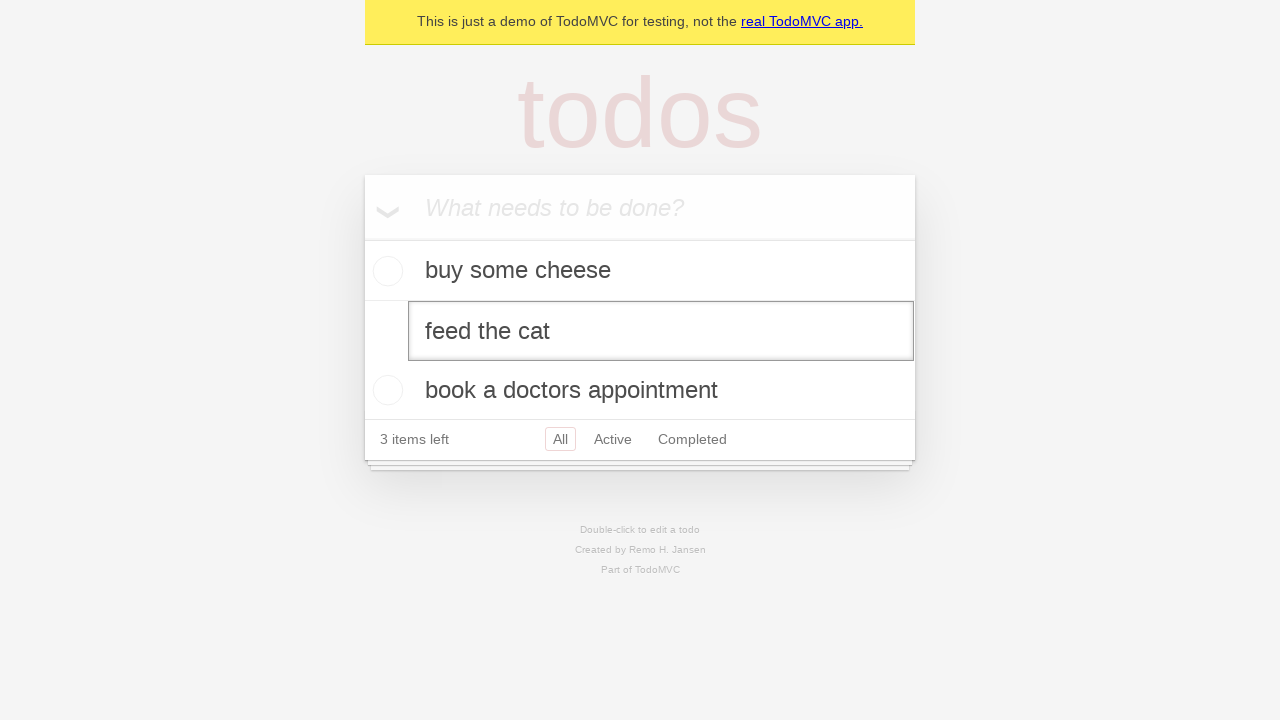

Filled edit textbox with 'buy some sausages' on internal:testid=[data-testid="todo-item"s] >> nth=1 >> internal:role=textbox[nam
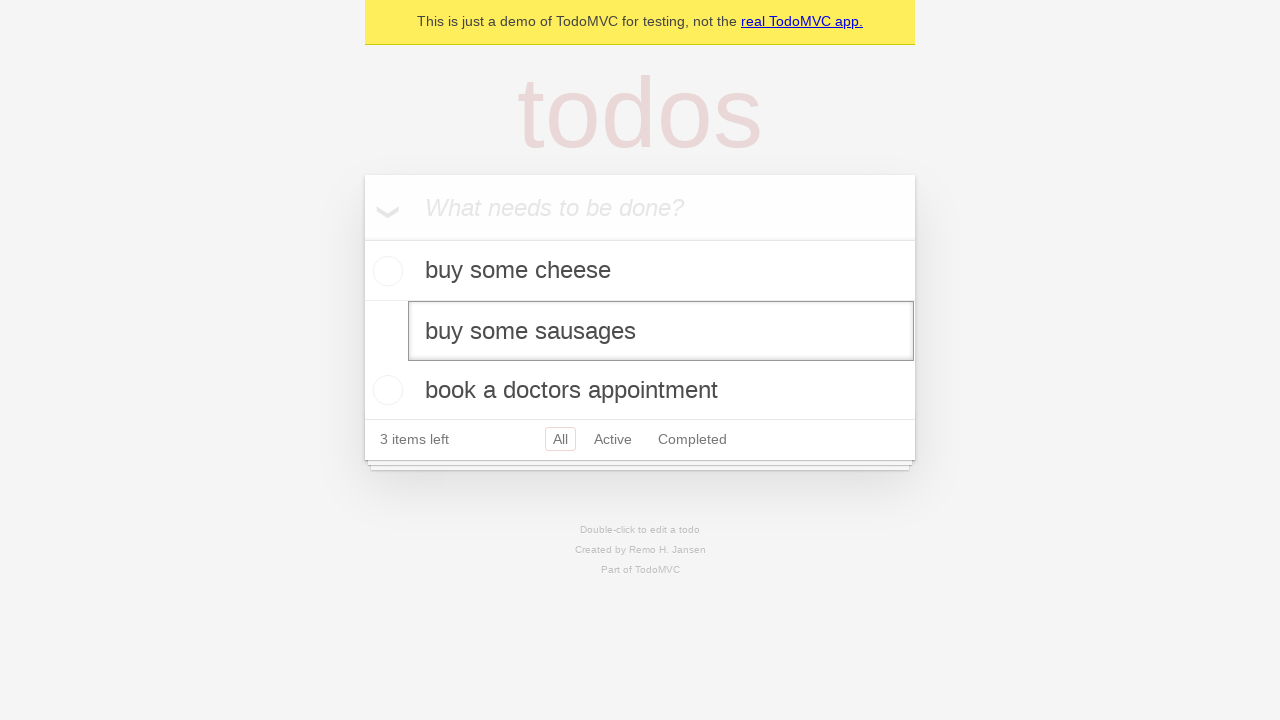

Pressed Escape key to cancel edit on internal:testid=[data-testid="todo-item"s] >> nth=1 >> internal:role=textbox[nam
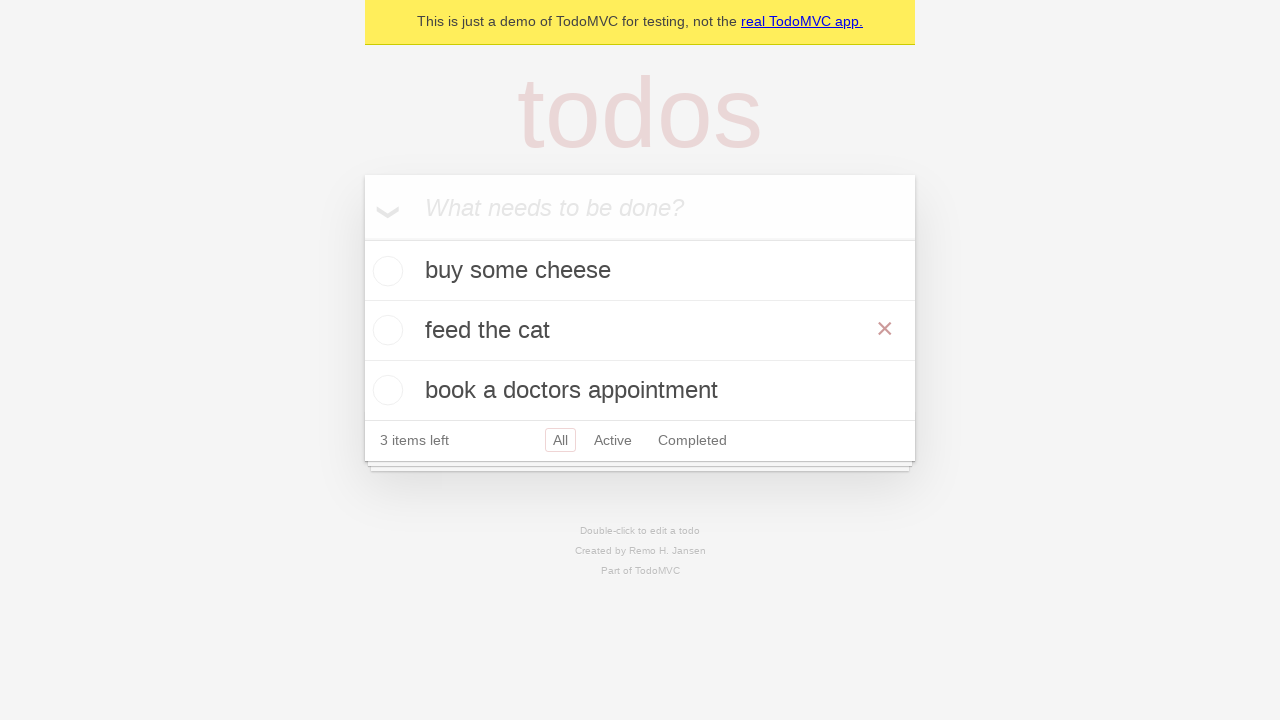

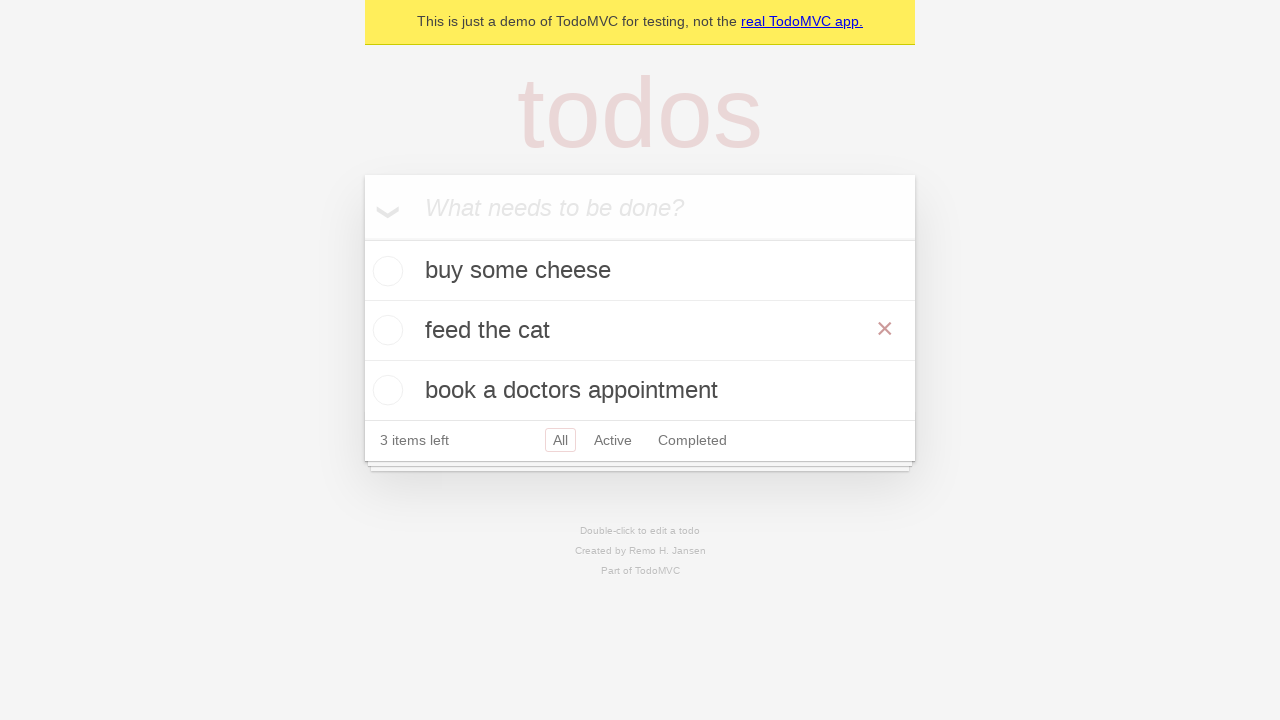